Tests language change functionality by clicking the Russian language option and verifying the Latvian language option becomes visible

Starting URL: http://ss.com

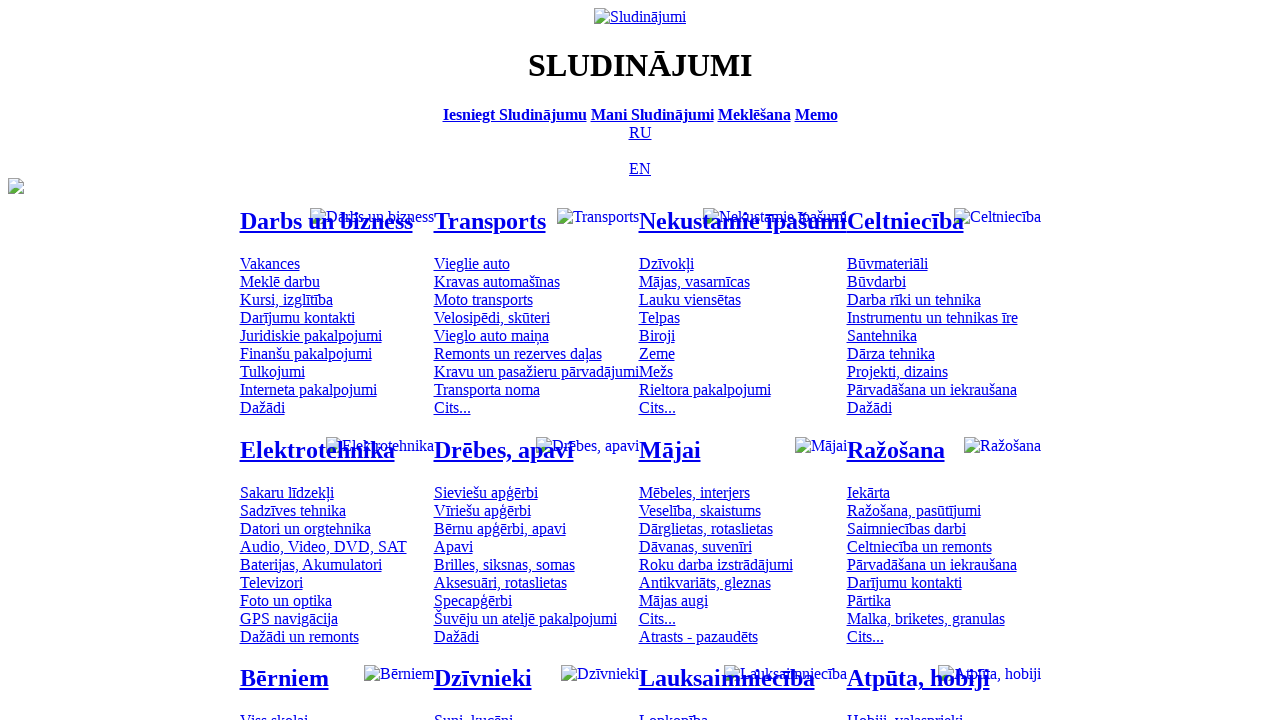

Navigated to http://ss.com
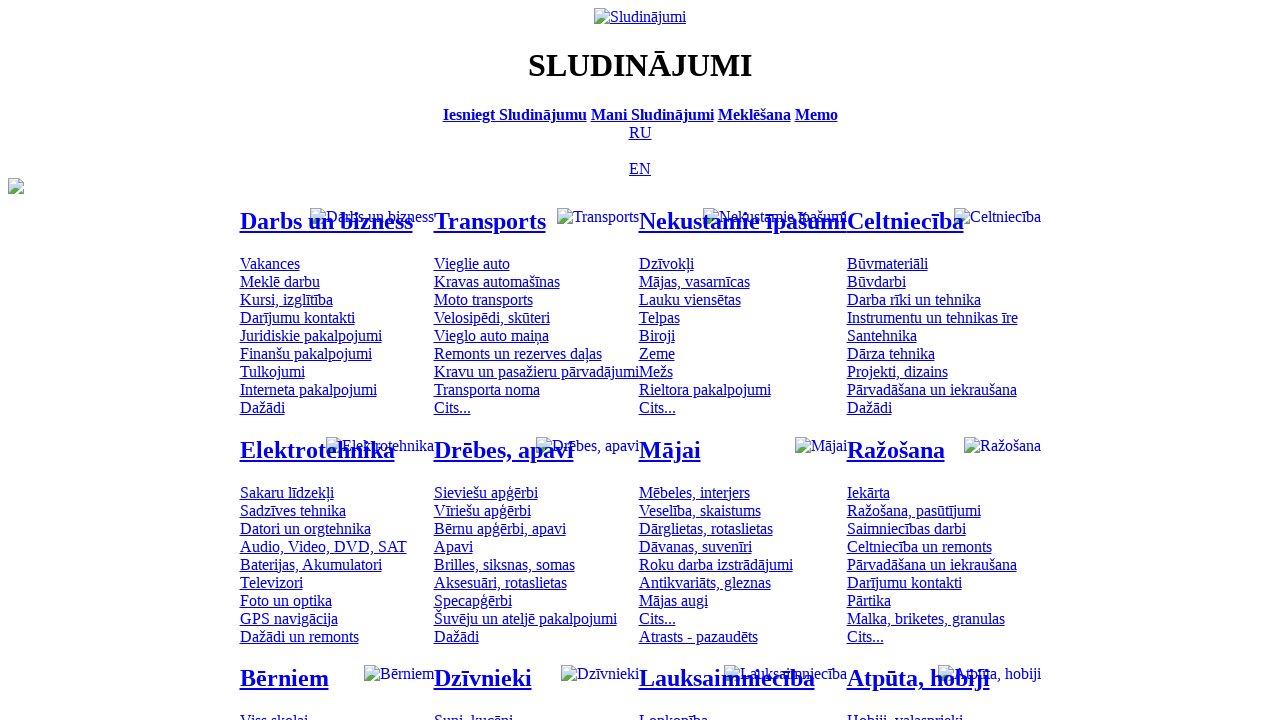

Clicked Russian language option at (640, 132) on [title='По-русски']
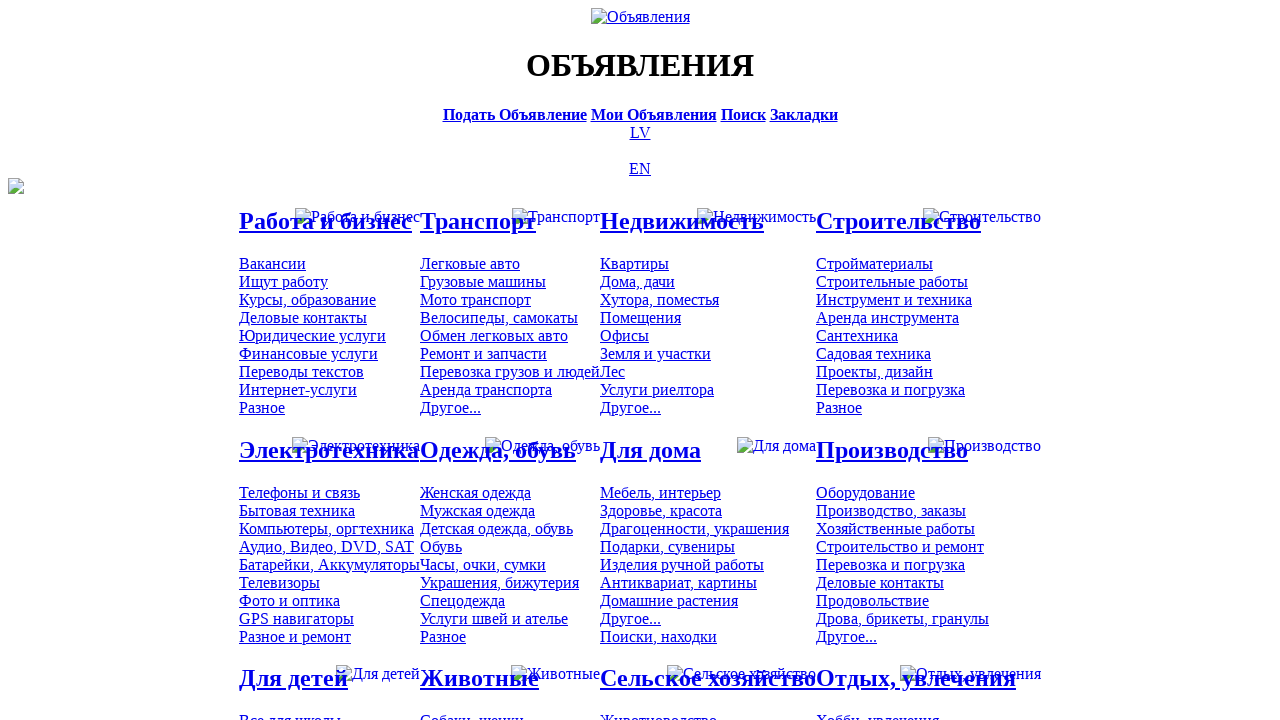

Latvian language option became visible after language change
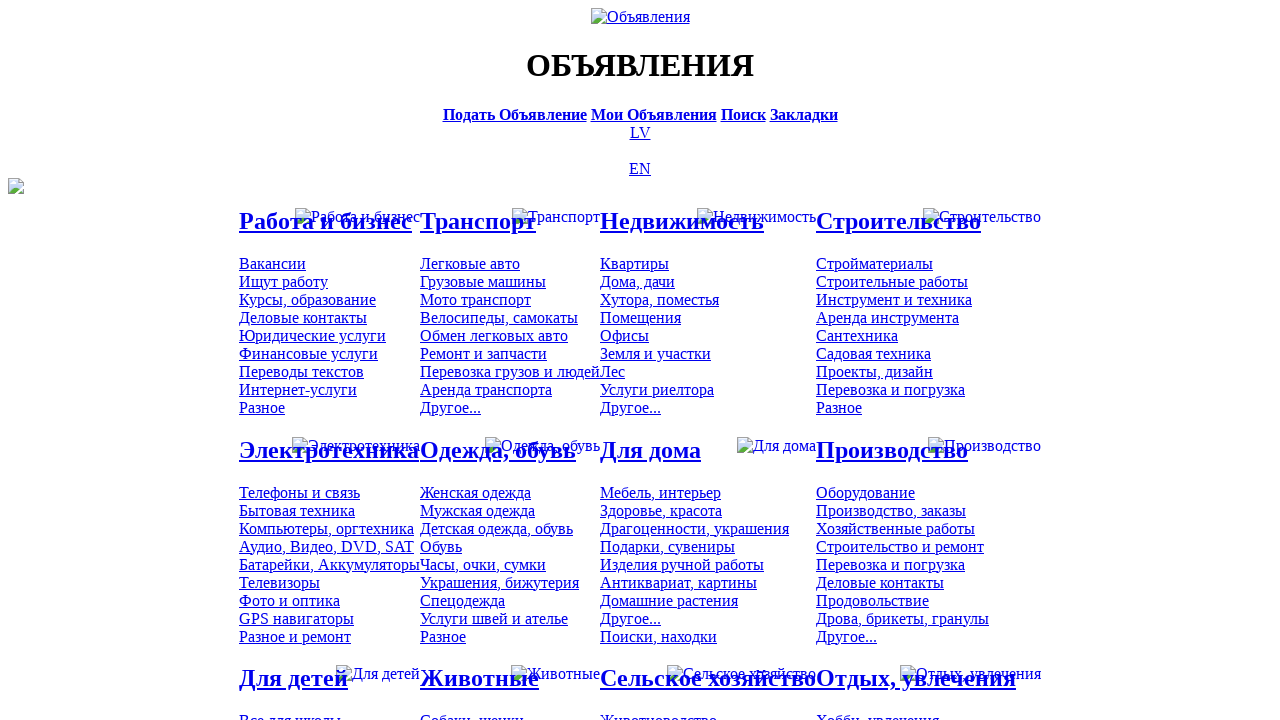

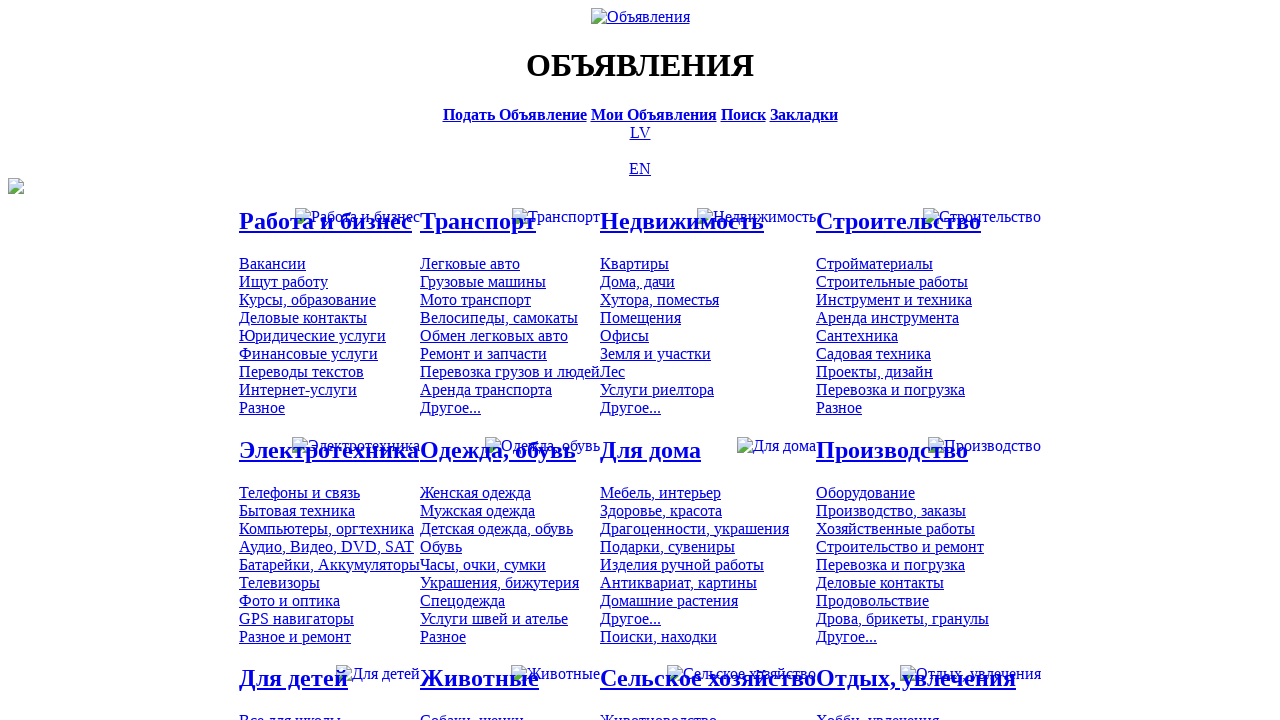